Tests accepting a JavaScript alert dialog after clicking a submit button, then solving a math captcha

Starting URL: http://suninjuly.github.io/alert_accept.html

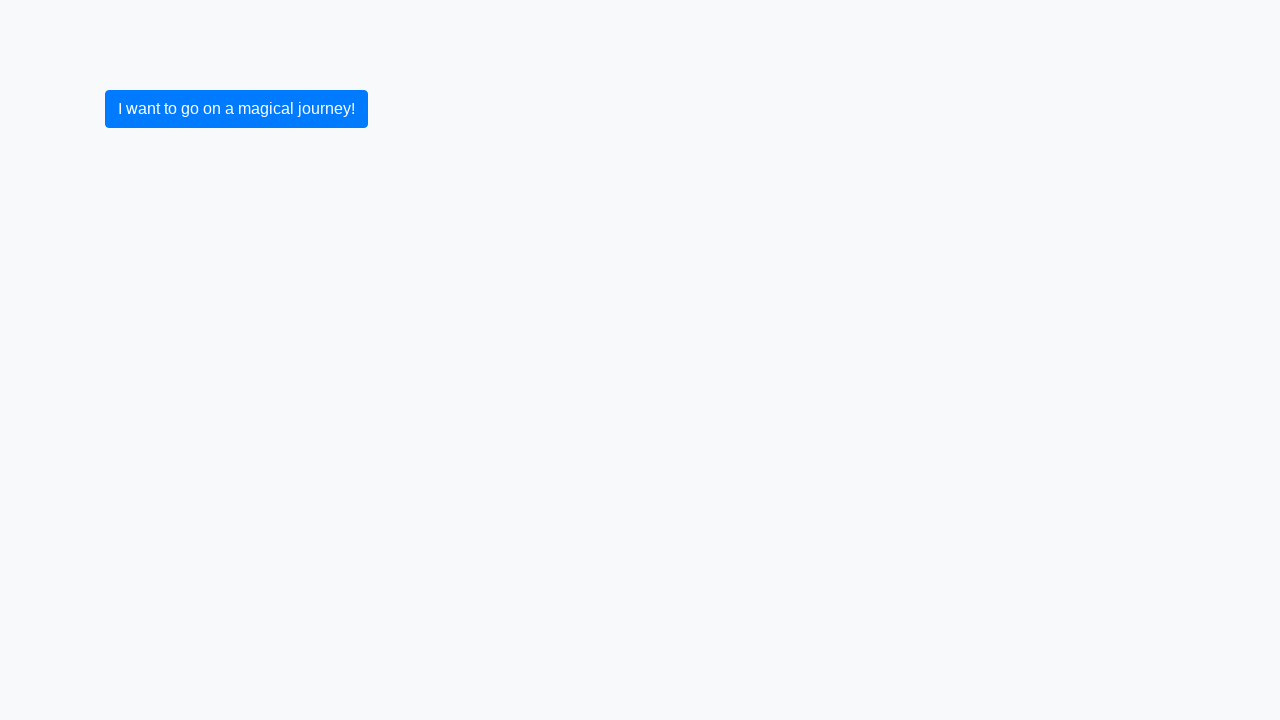

Set up dialog handler to accept alerts
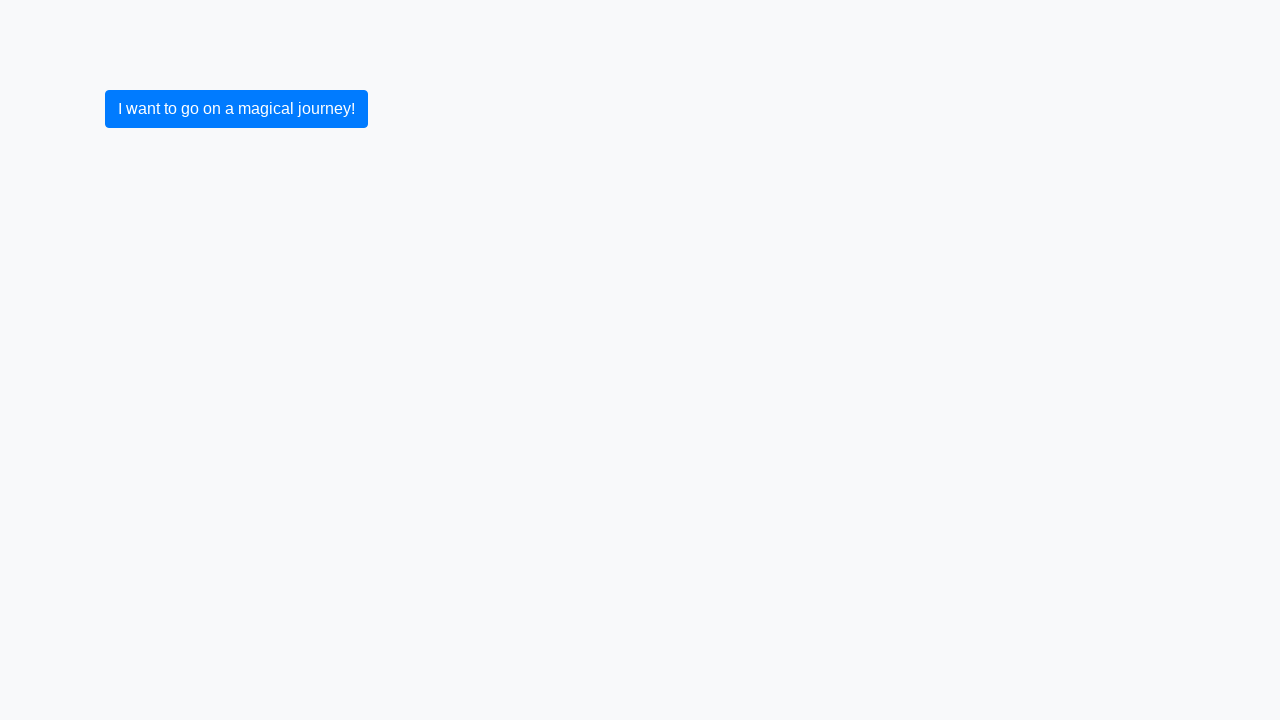

Clicked submit button to trigger alert dialog at (236, 109) on [type="submit"]
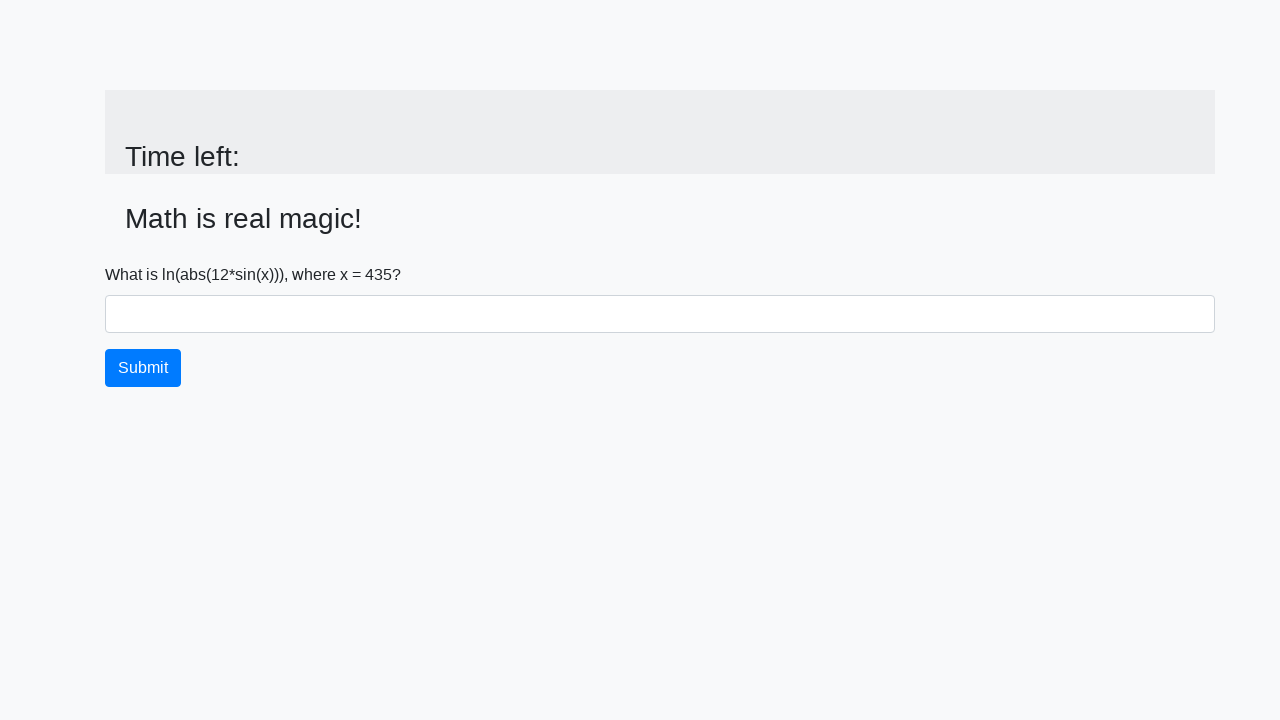

Alert was accepted and page updated with captcha input field
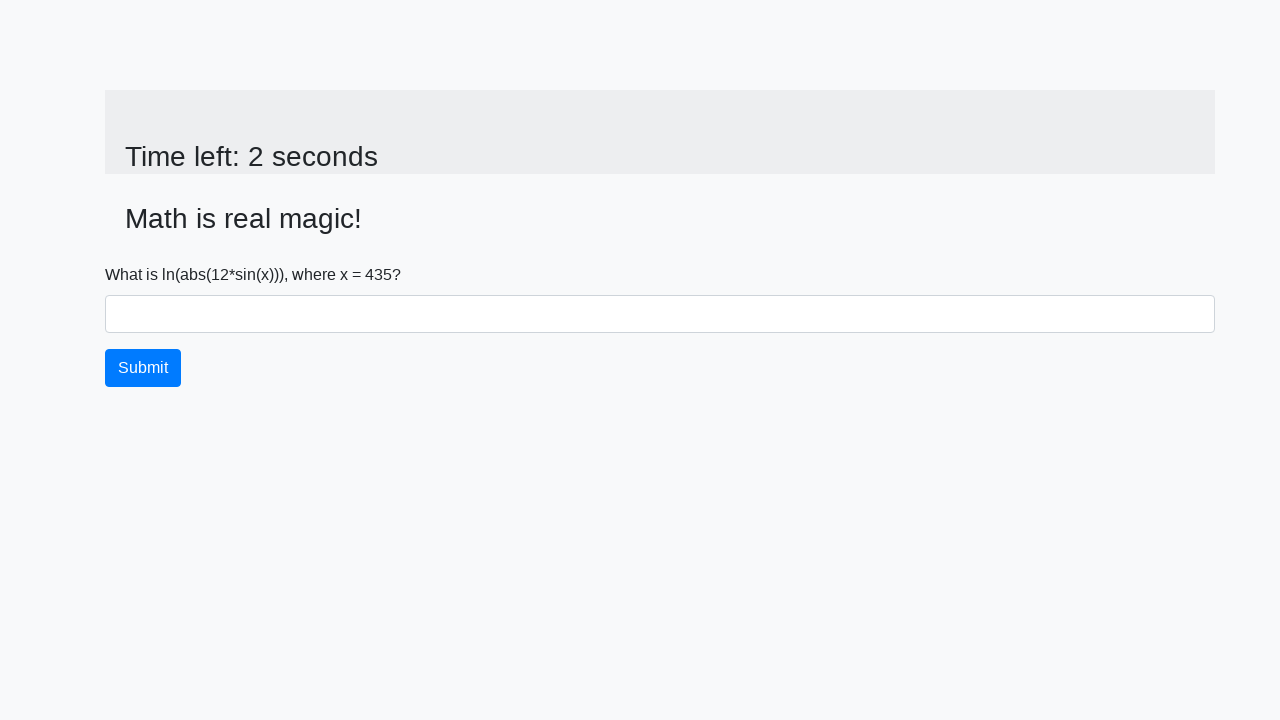

Retrieved x value from captcha: 435
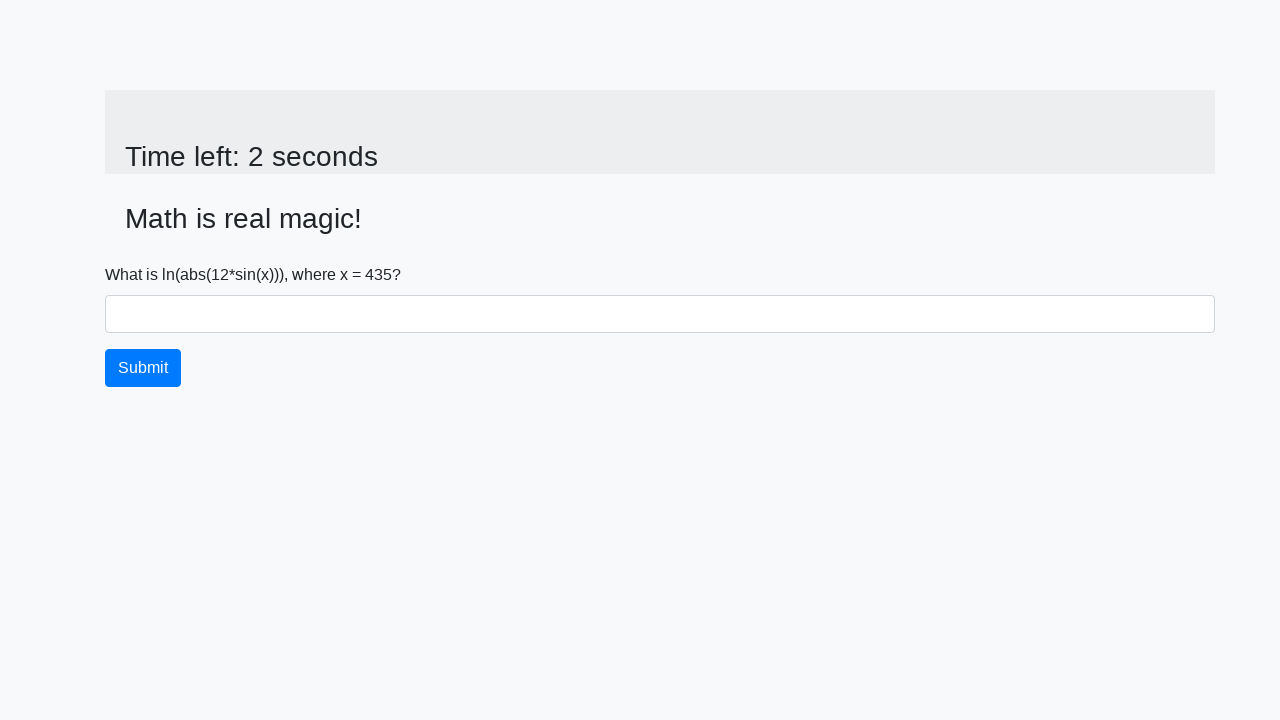

Calculated math captcha answer: 2.4787799005551987
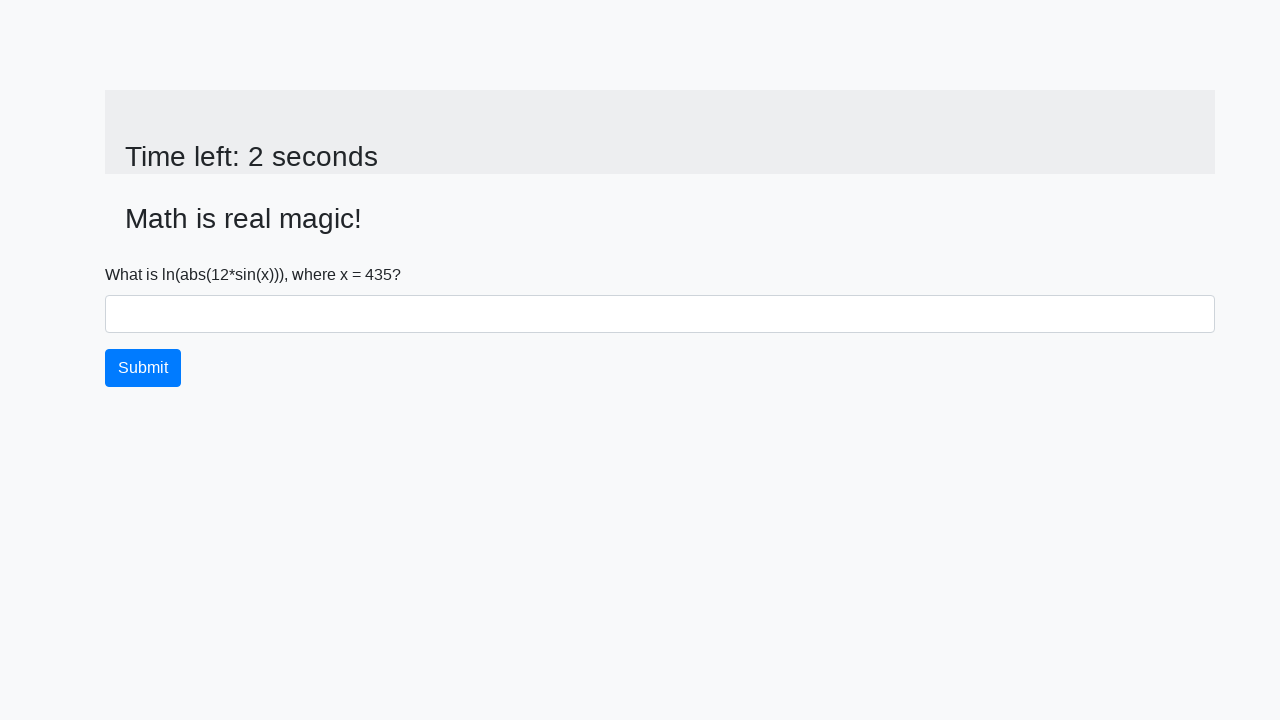

Filled answer field with calculated captcha result on #answer
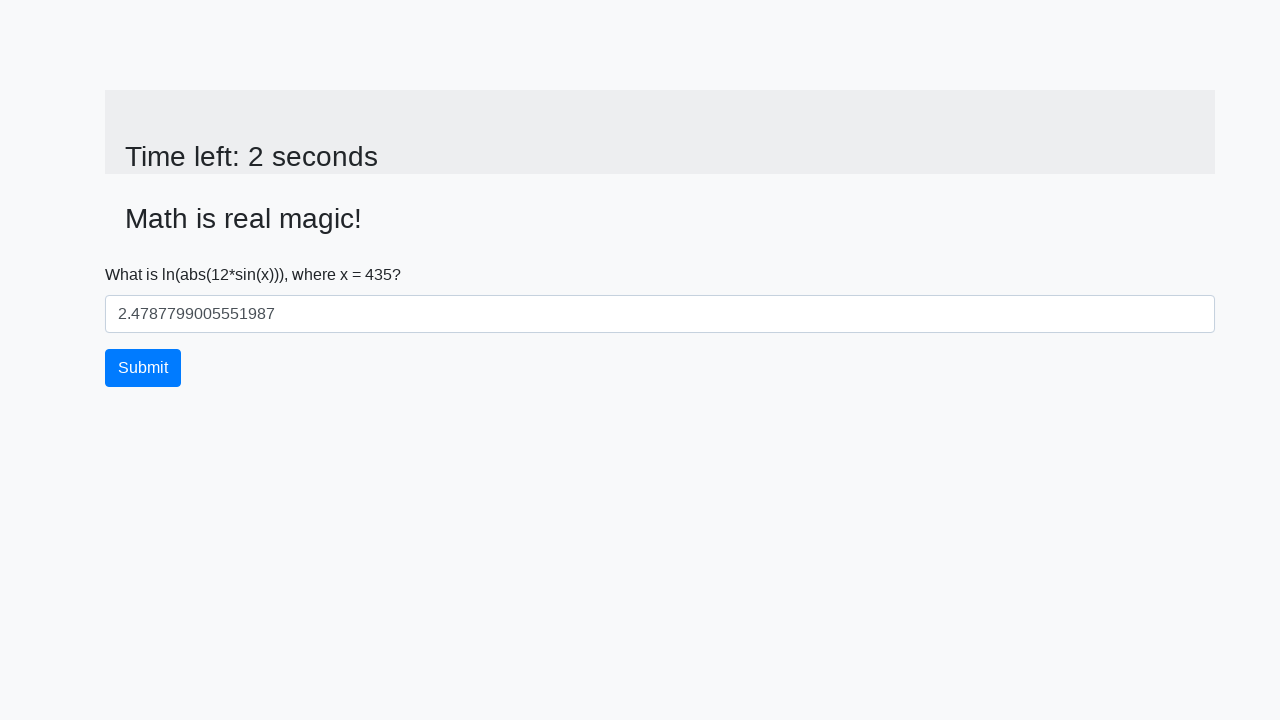

Clicked submit button to submit captcha answer at (143, 368) on [type="submit"]
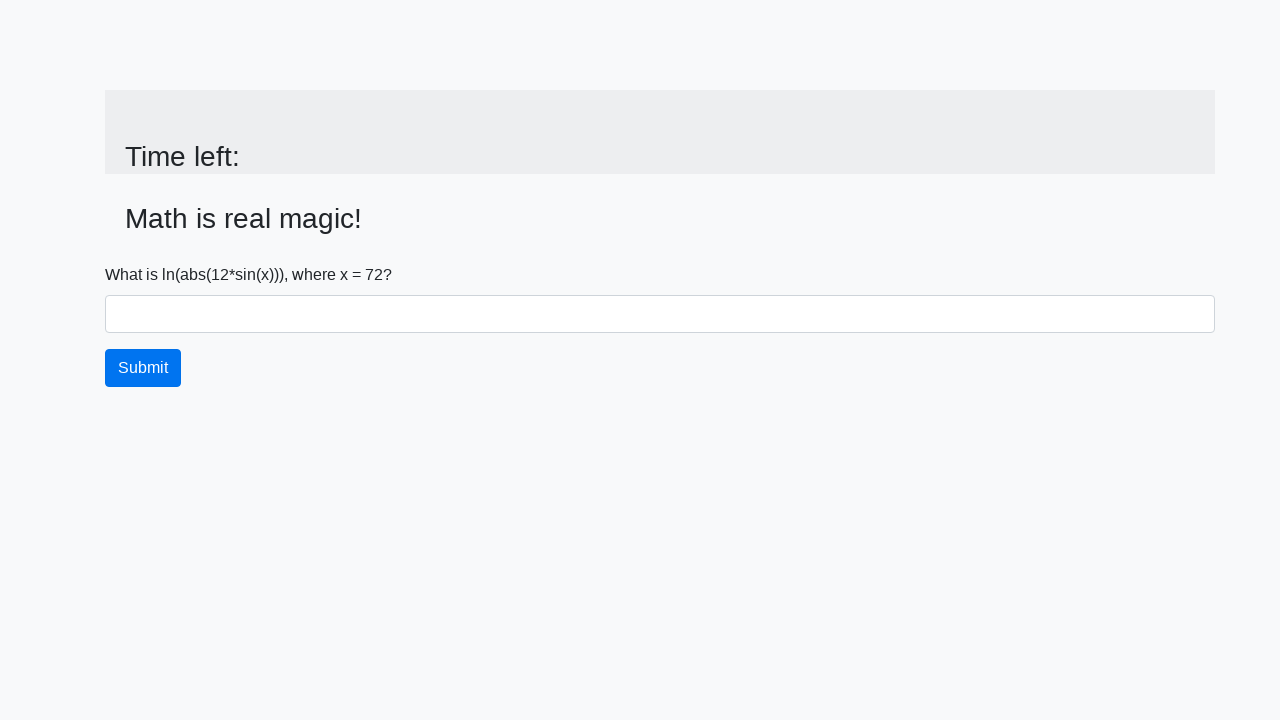

Waited for result alert to appear
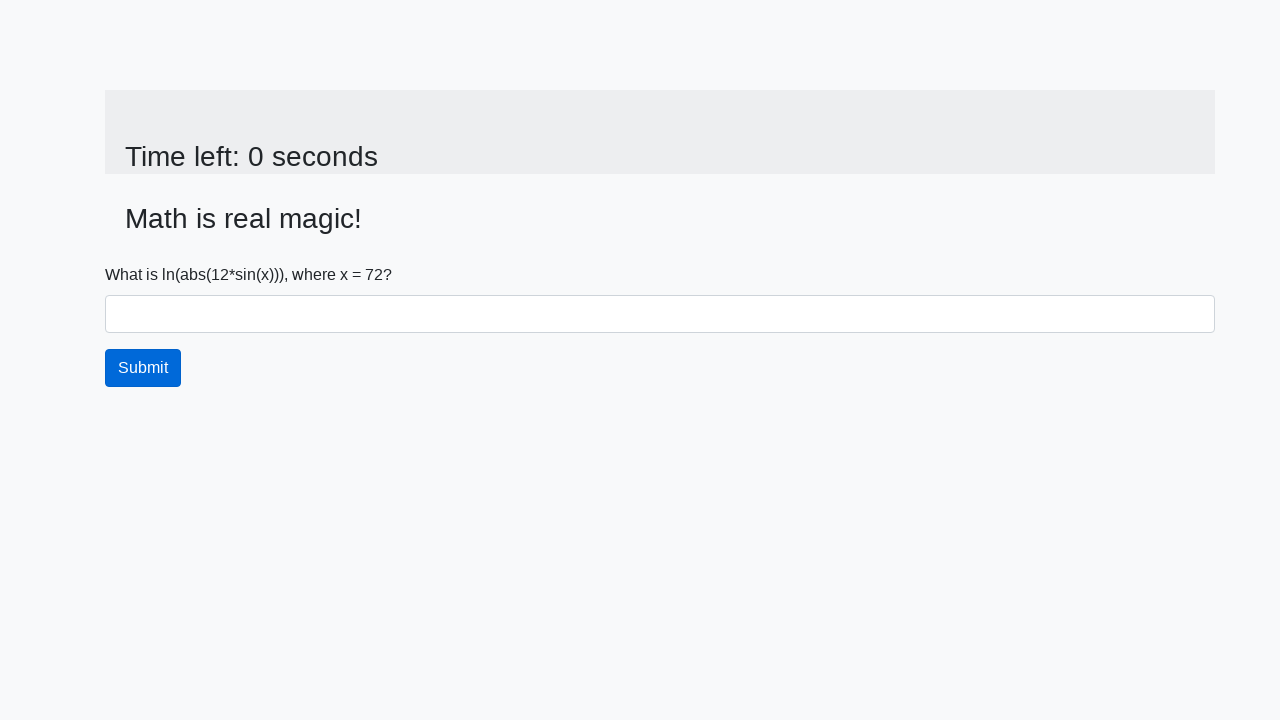

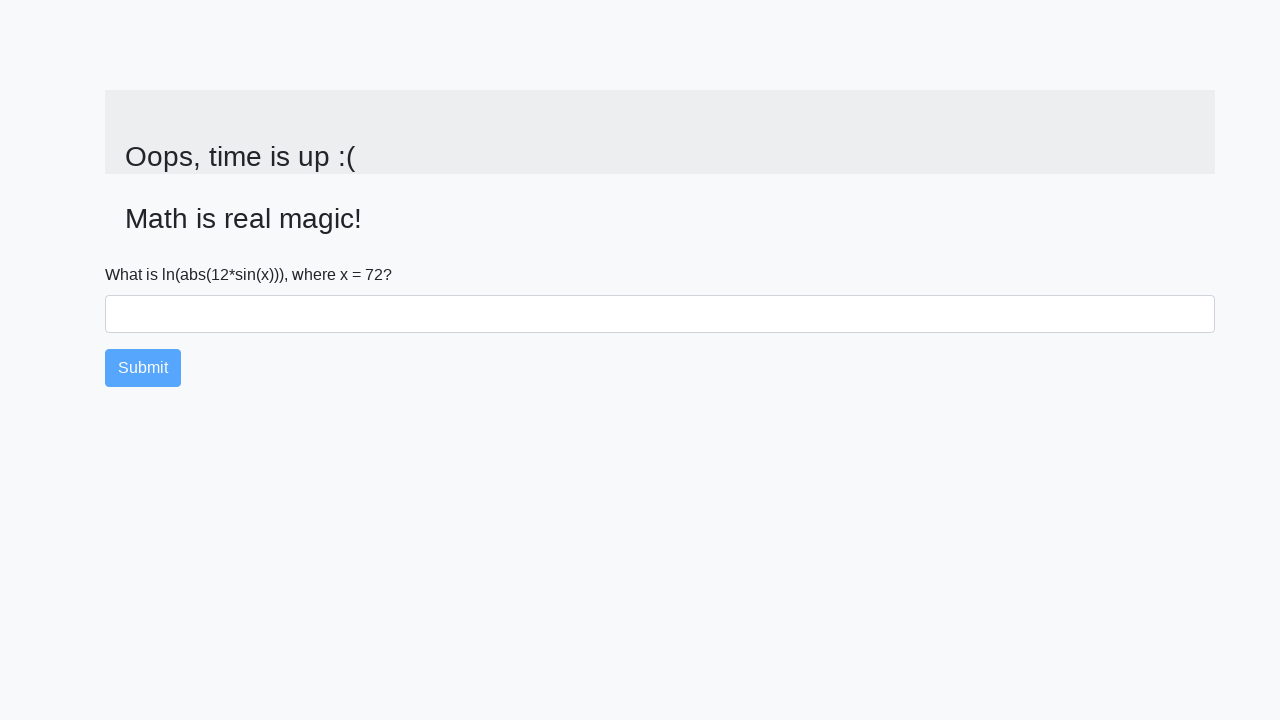